Tests zip code validation with empty input, verifying that an error message is displayed and the form stays on the same page

Starting URL: https://www.sharelane.com/cgi-bin/register.py

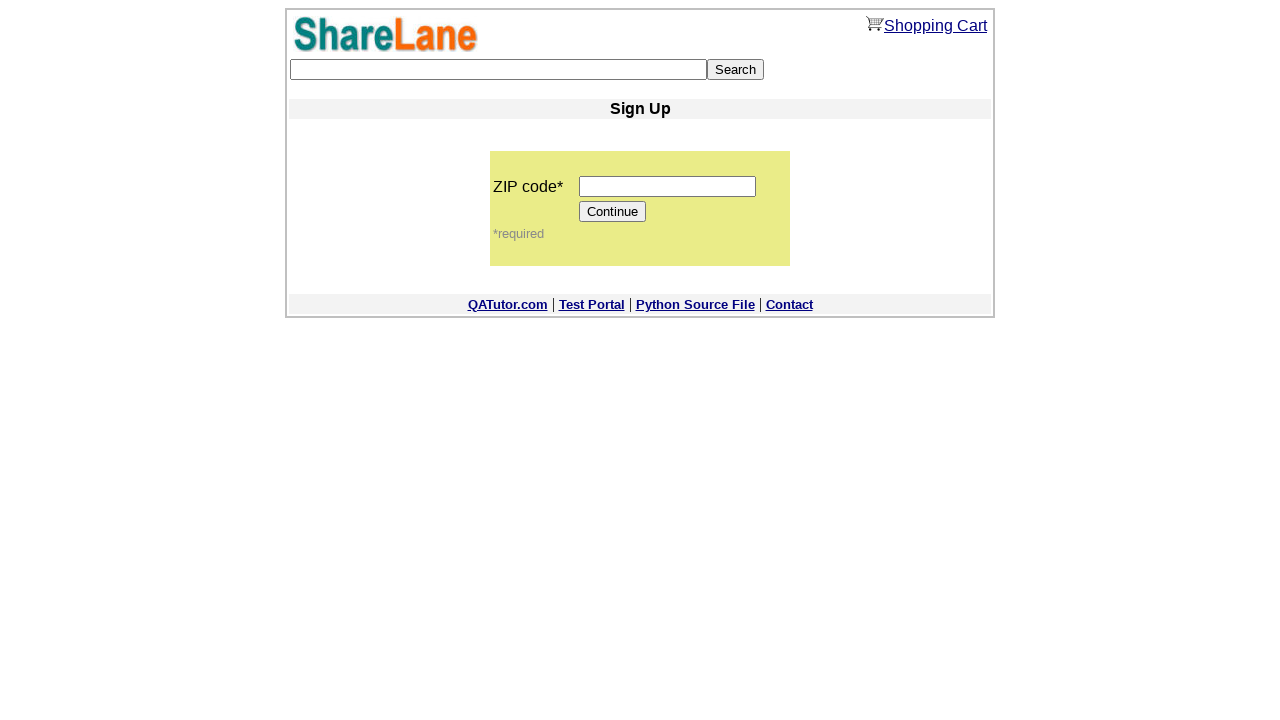

Clicked Continue button without entering zip code at (613, 212) on input[value='Continue']
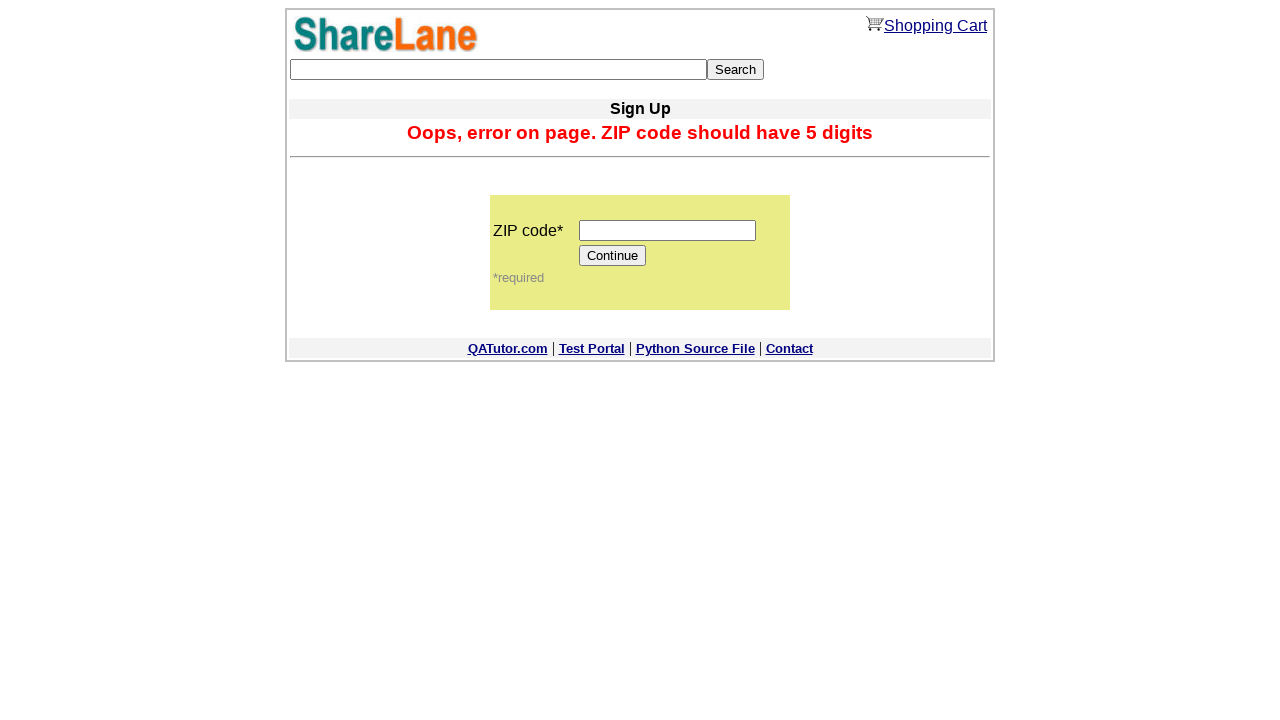

Error message appeared after submitting empty zip code
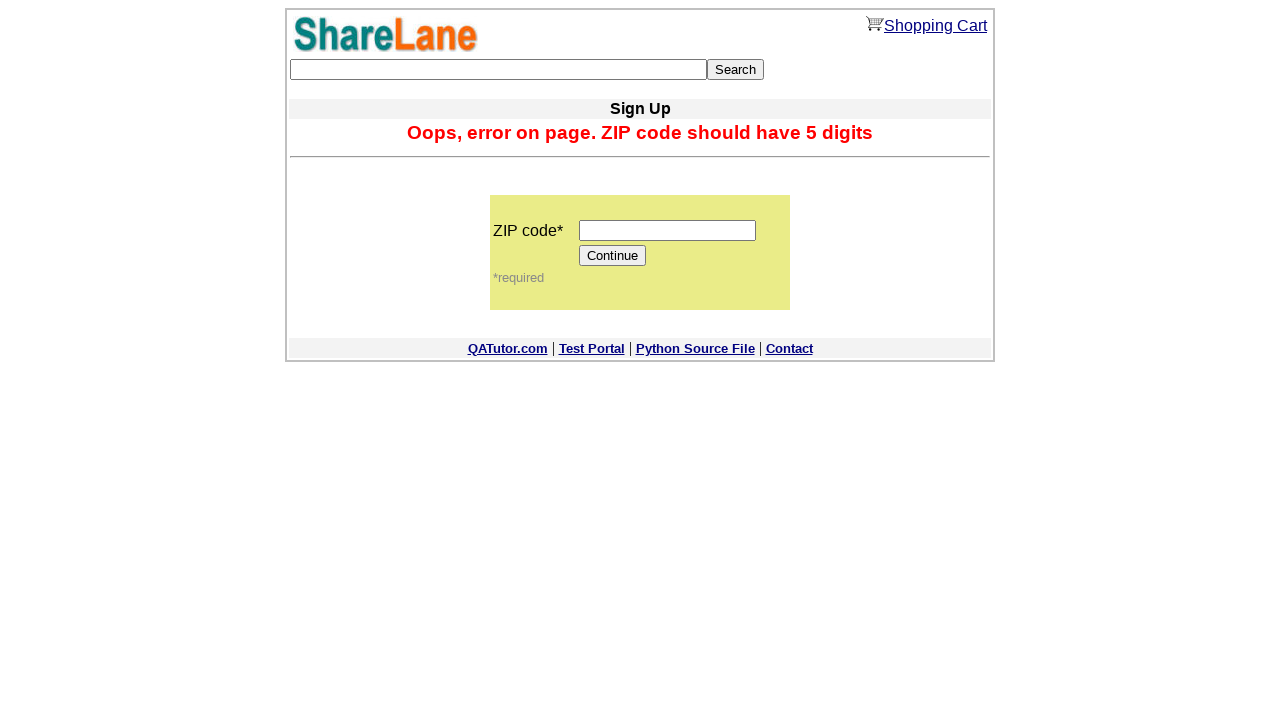

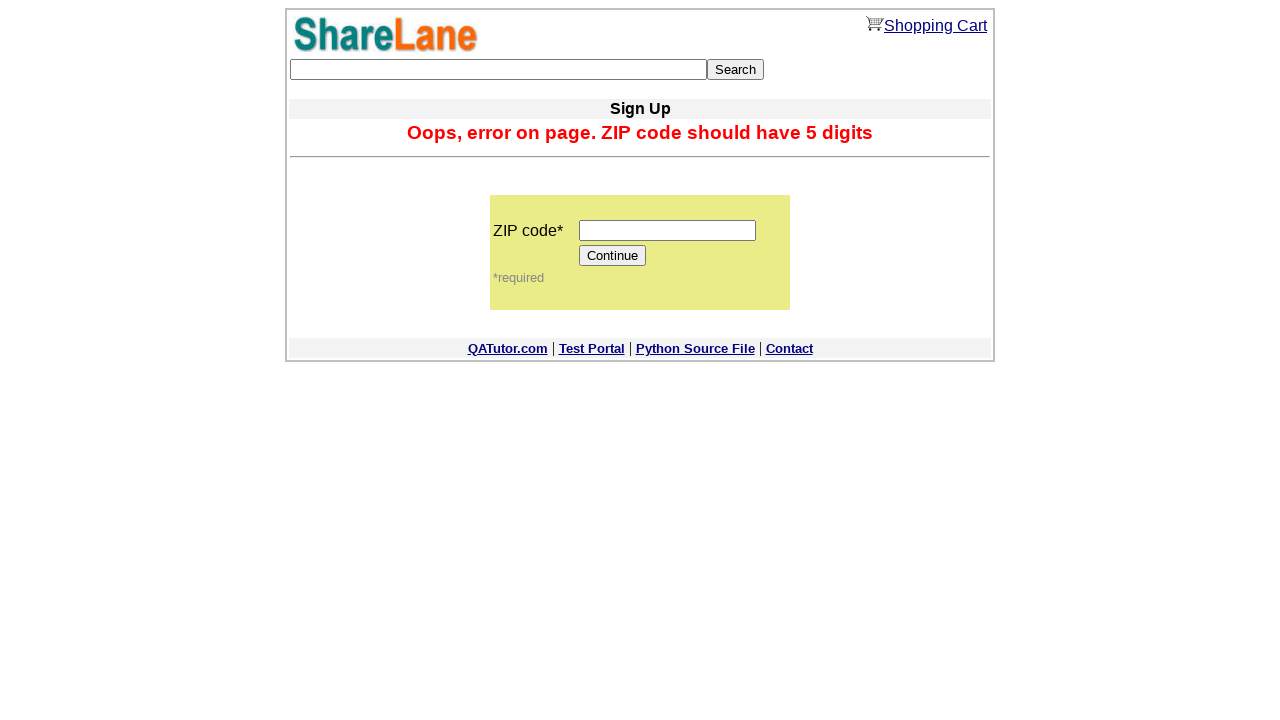